Tests keyboard actions by pressing the ArrowDown key 10 times to scroll the page, then selecting all content with Ctrl+A

Starting URL: https://www.timeanddate.com/

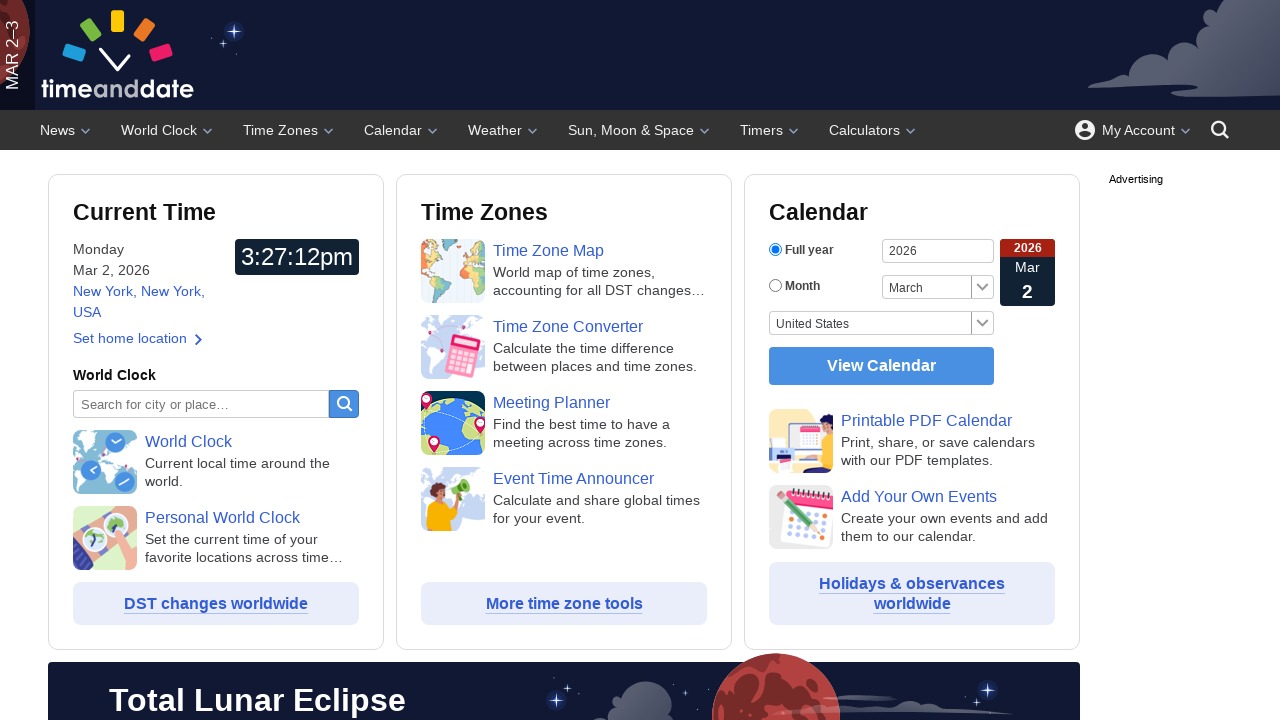

Pressed ArrowDown key (iteration 1/10) to scroll page
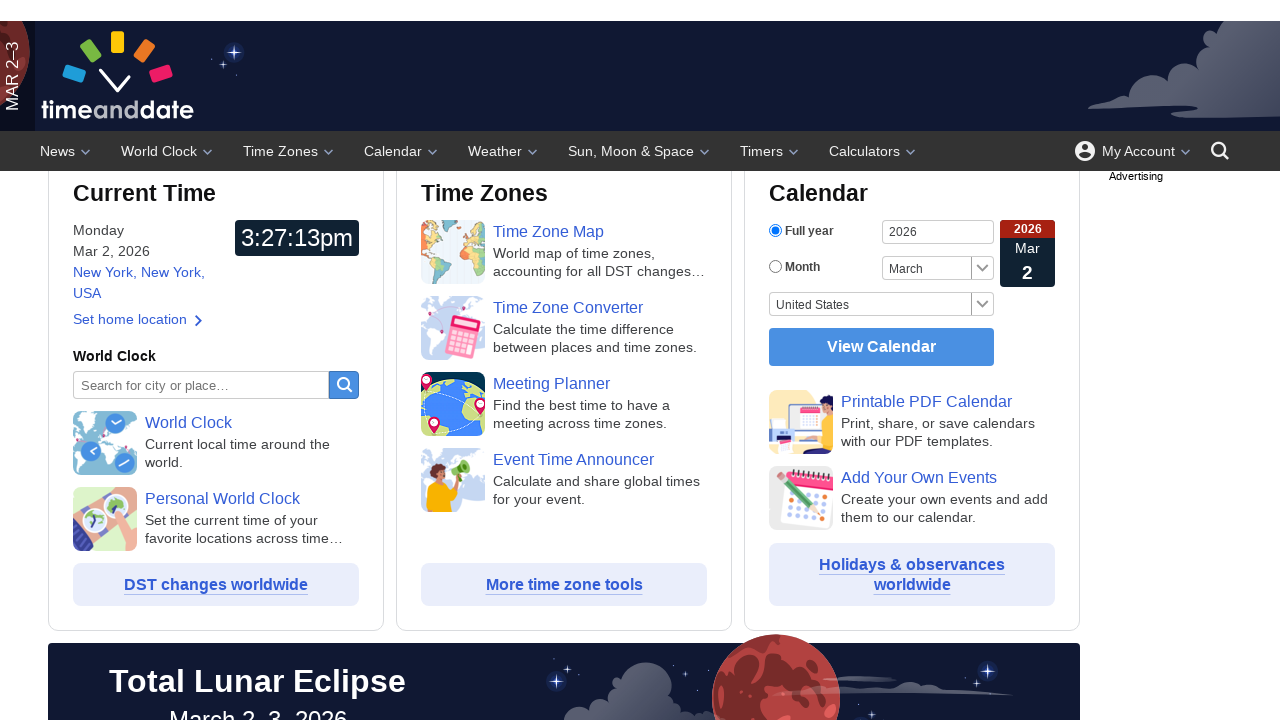

Waited 2 seconds after ArrowDown press (iteration 1/10)
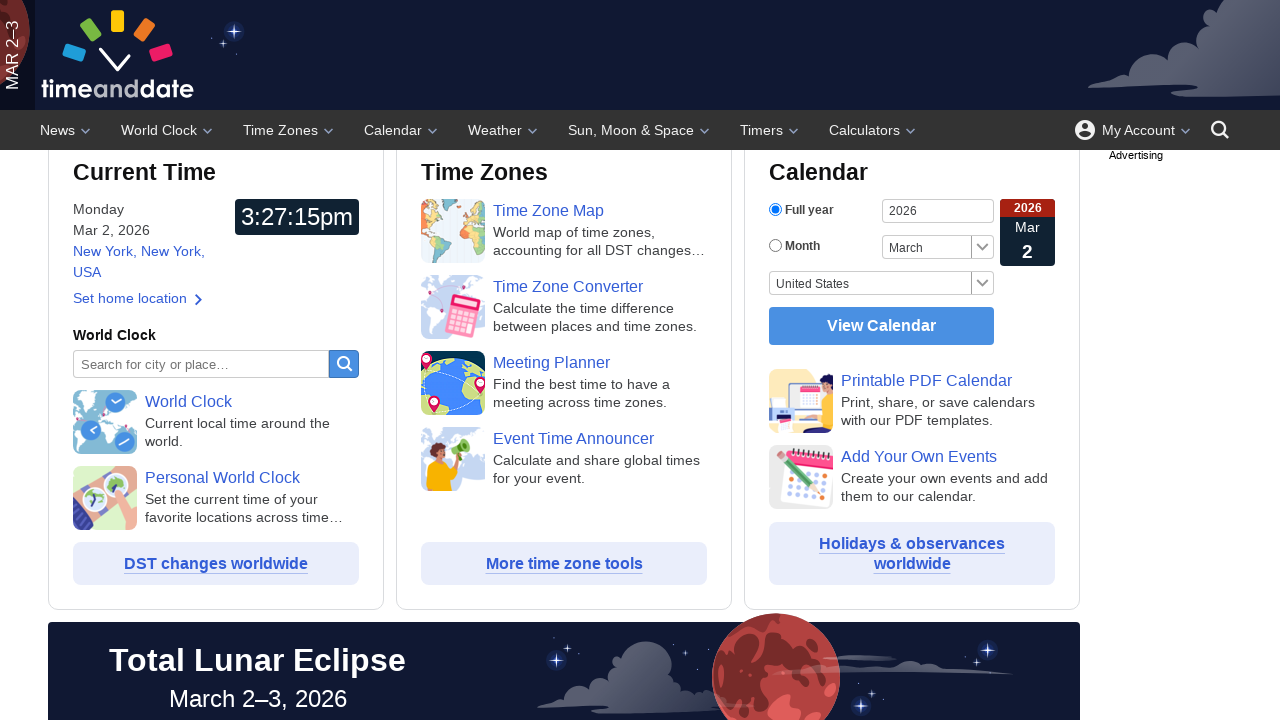

Pressed ArrowDown key (iteration 2/10) to scroll page
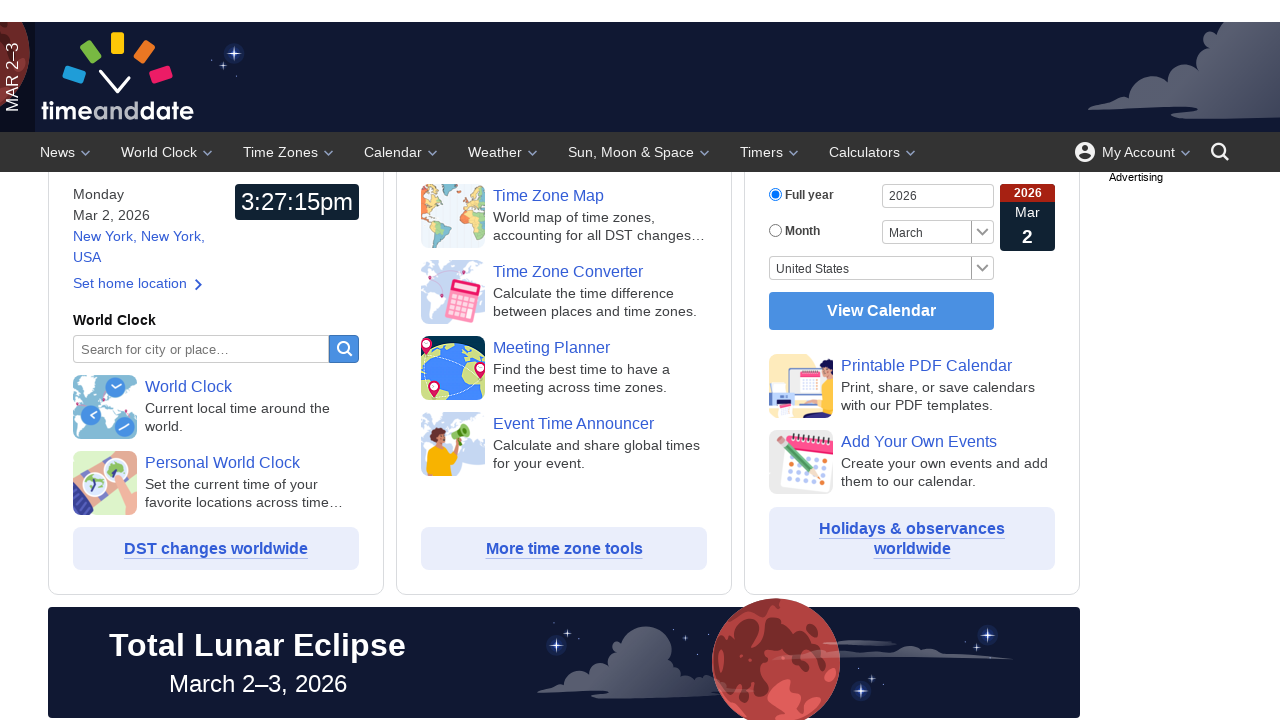

Waited 2 seconds after ArrowDown press (iteration 2/10)
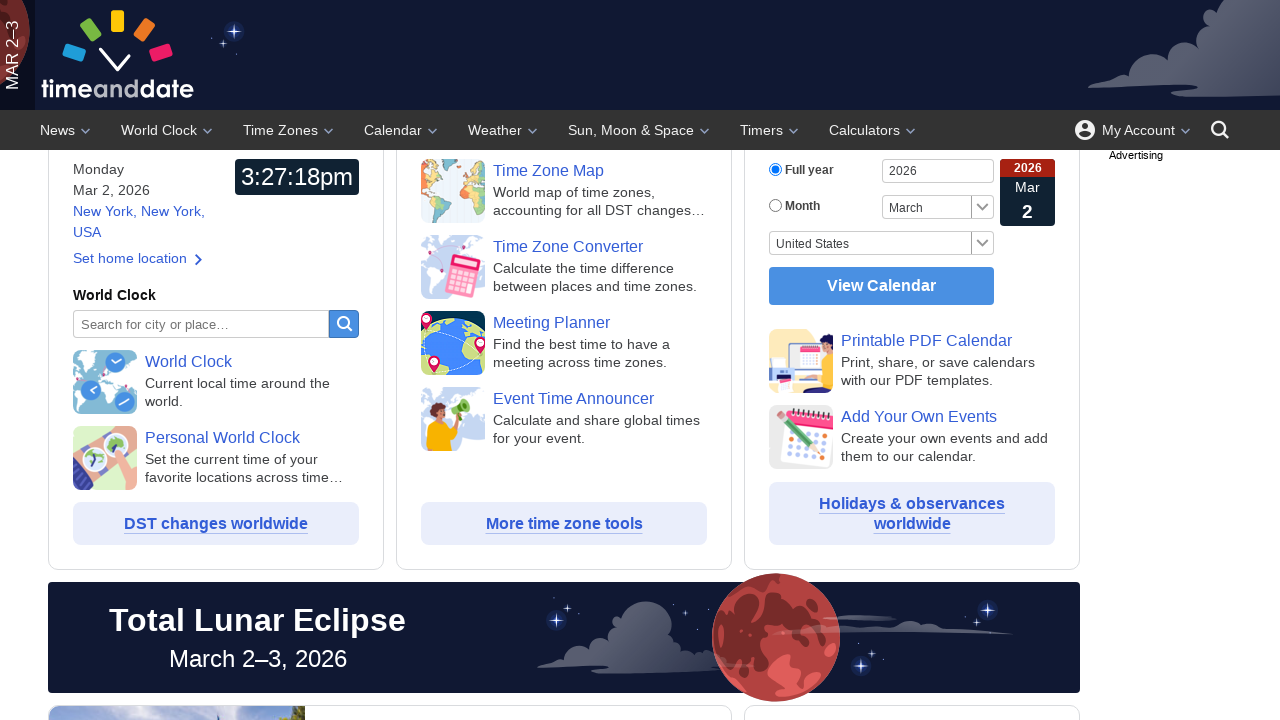

Pressed ArrowDown key (iteration 3/10) to scroll page
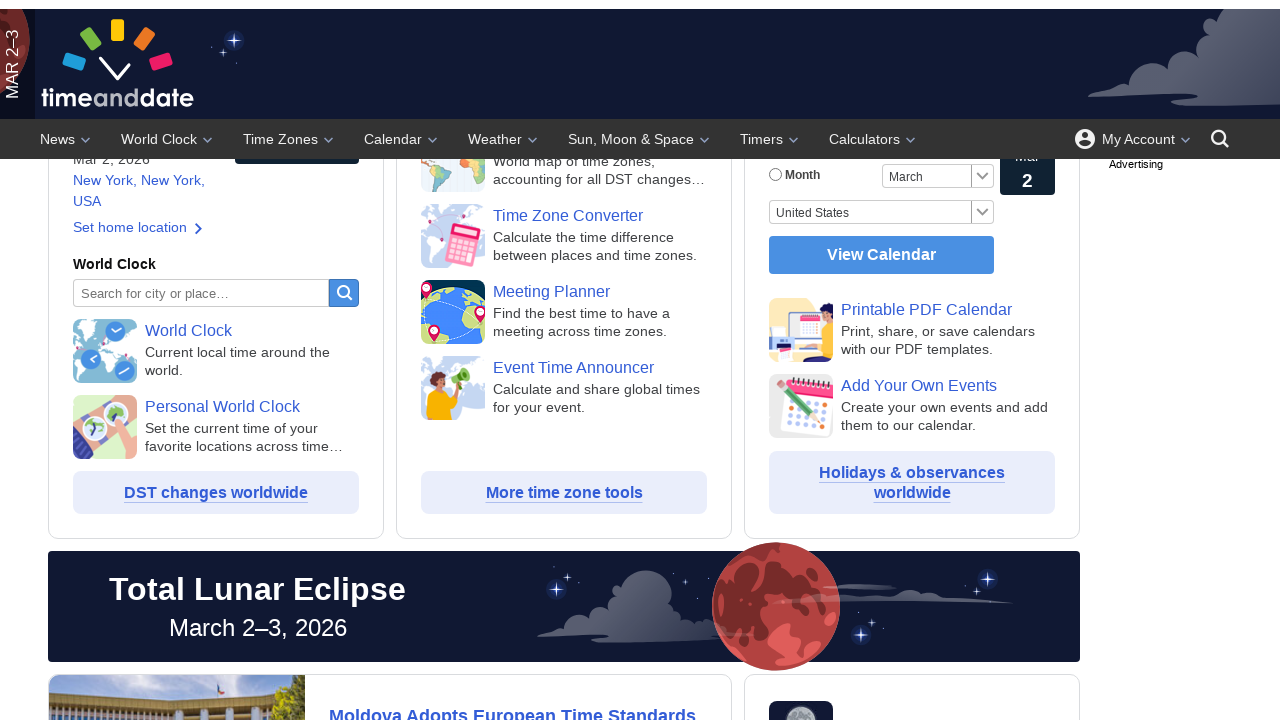

Waited 2 seconds after ArrowDown press (iteration 3/10)
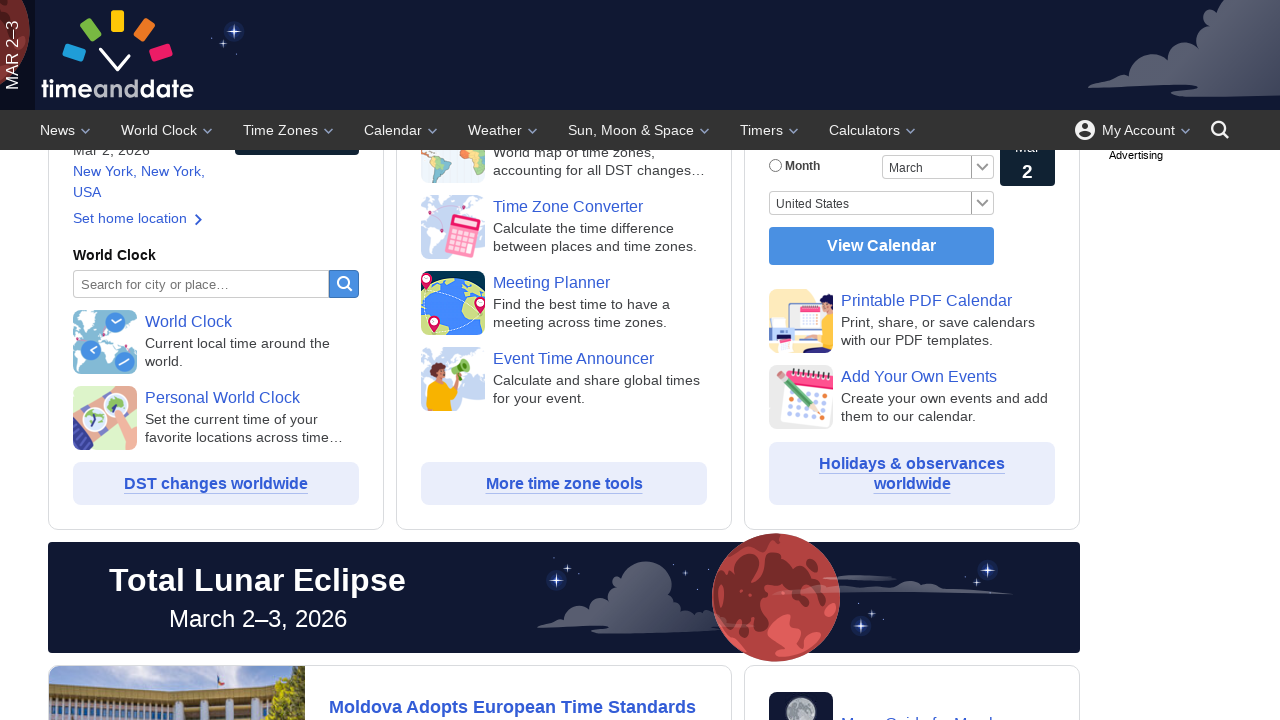

Pressed ArrowDown key (iteration 4/10) to scroll page
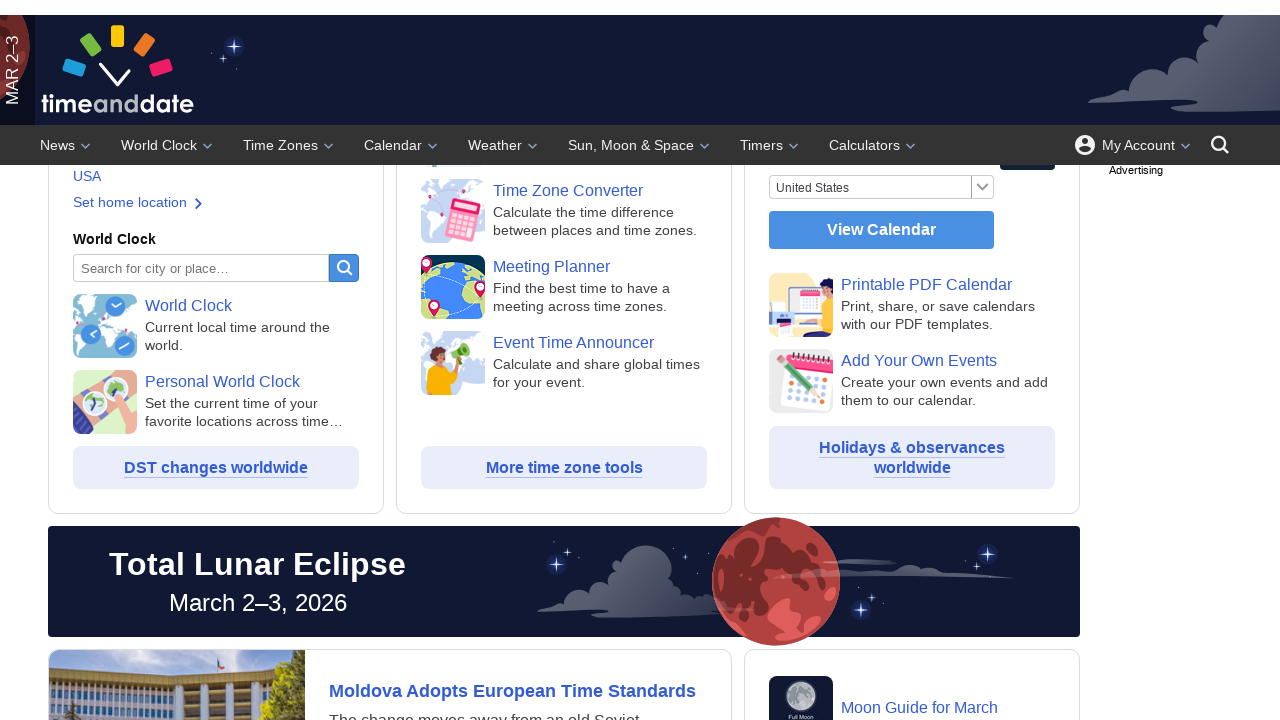

Waited 2 seconds after ArrowDown press (iteration 4/10)
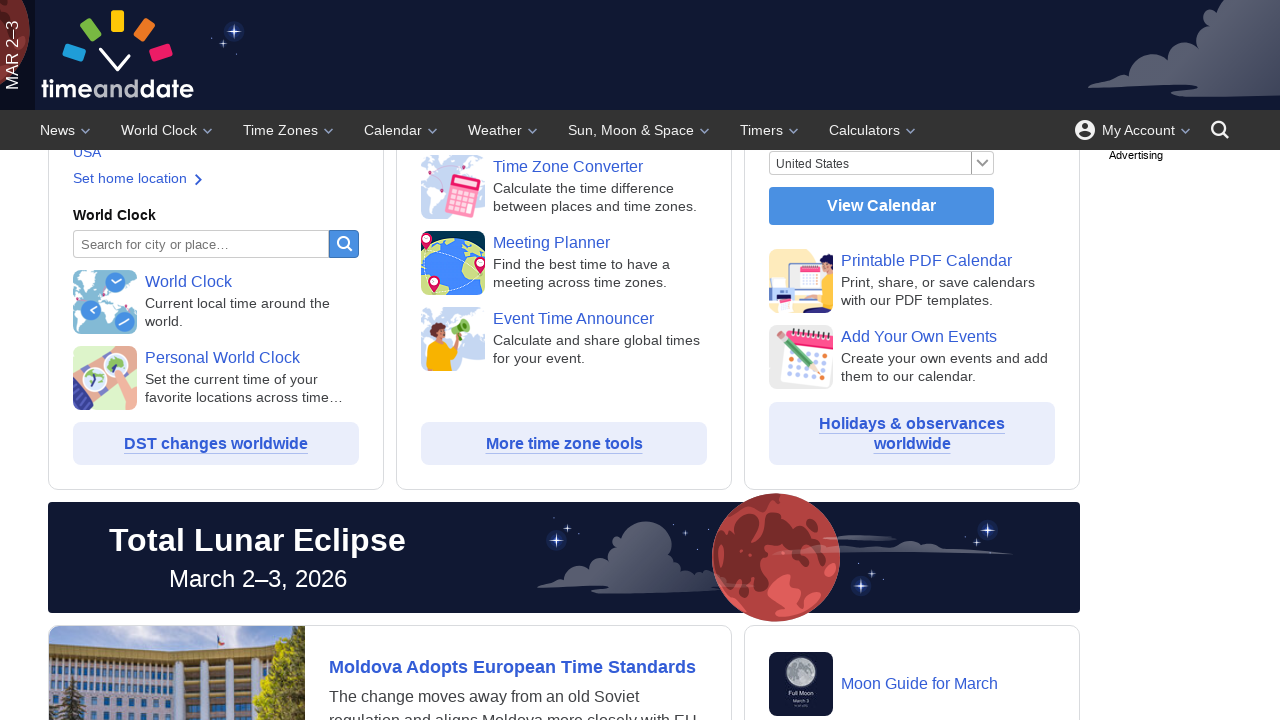

Pressed ArrowDown key (iteration 5/10) to scroll page
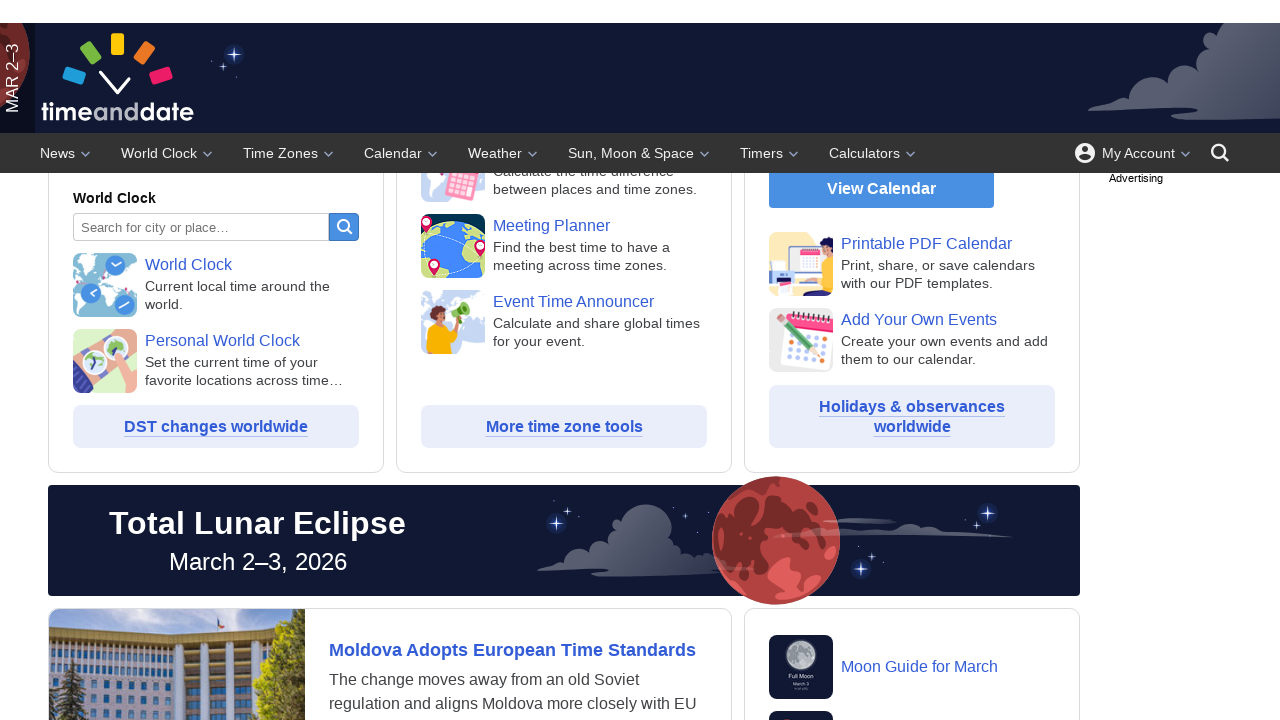

Waited 2 seconds after ArrowDown press (iteration 5/10)
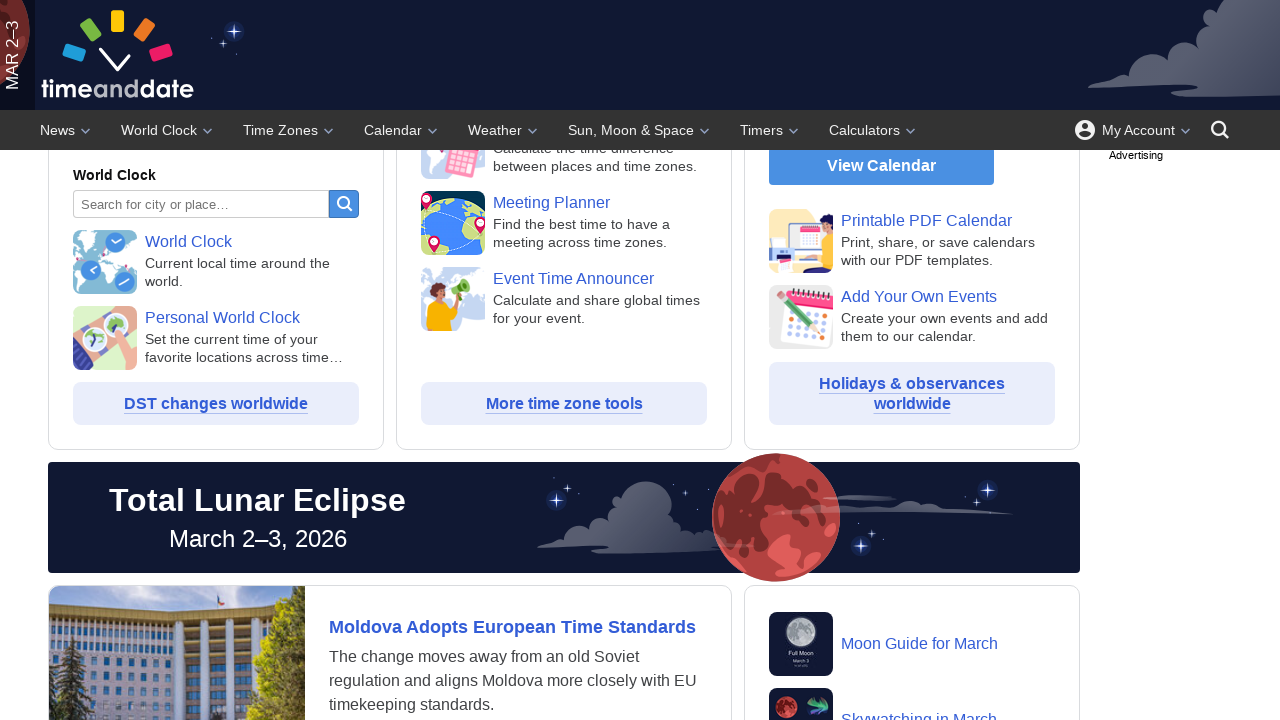

Pressed ArrowDown key (iteration 6/10) to scroll page
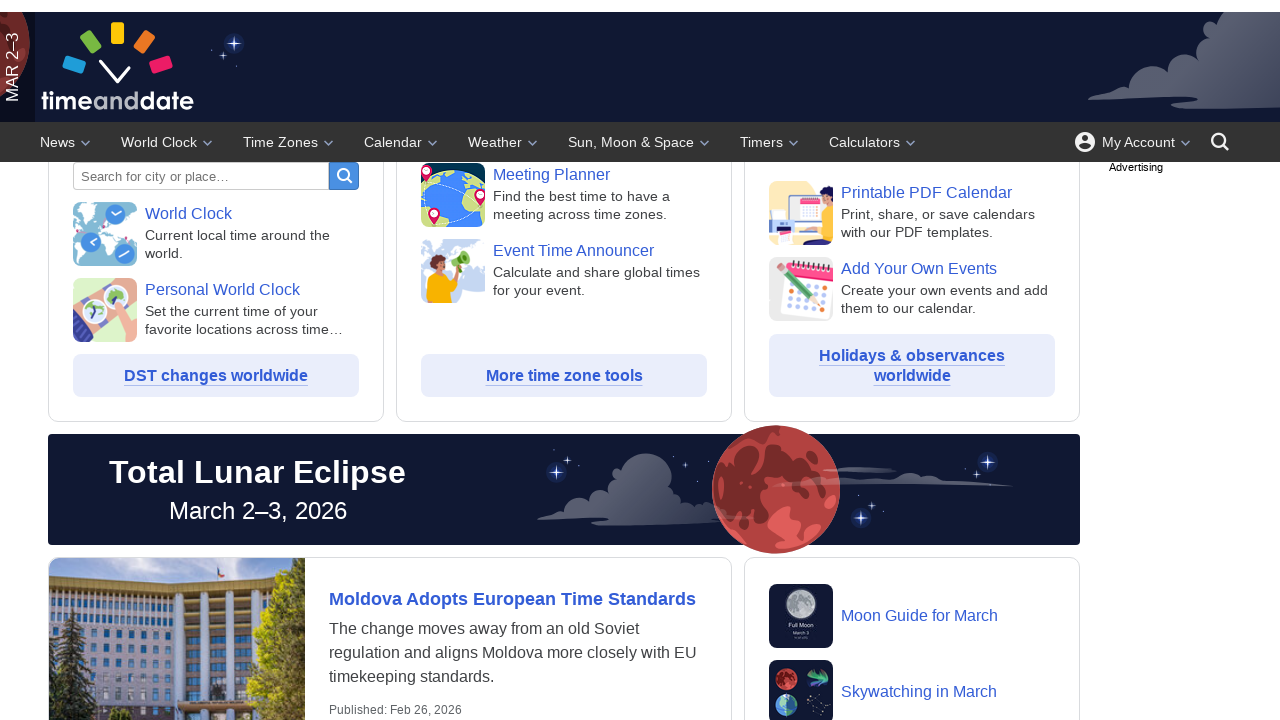

Waited 2 seconds after ArrowDown press (iteration 6/10)
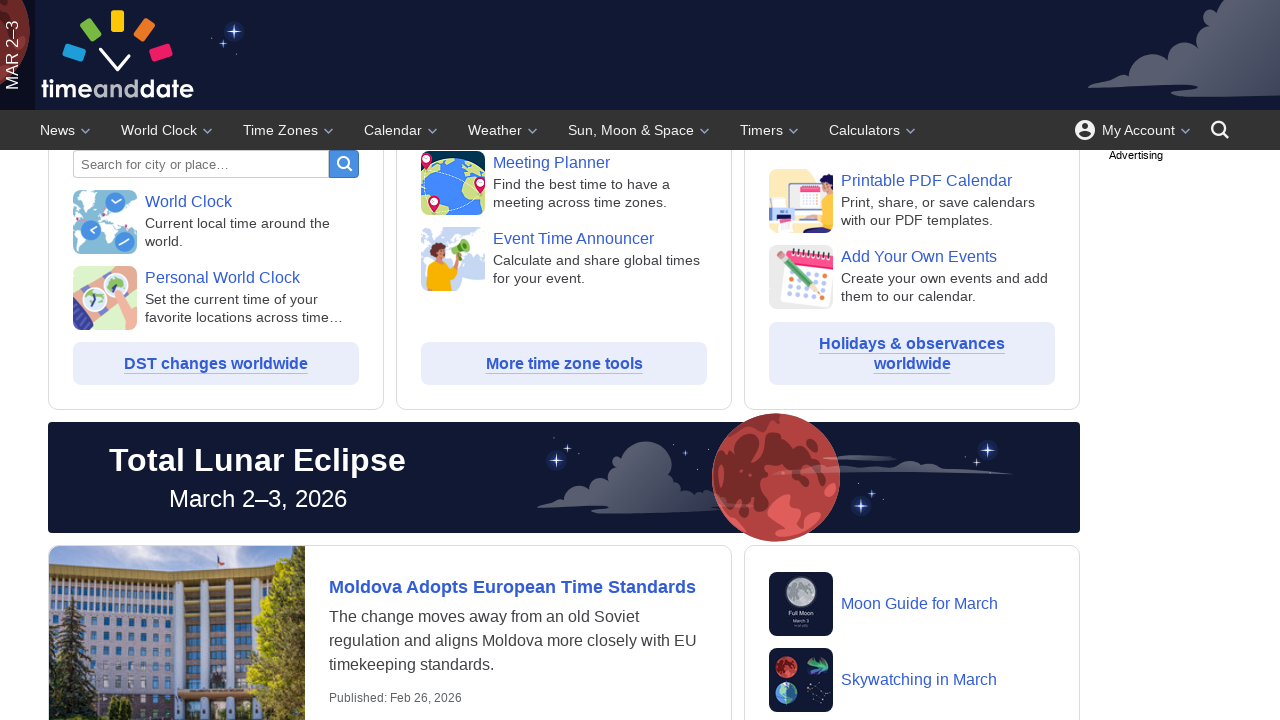

Pressed ArrowDown key (iteration 7/10) to scroll page
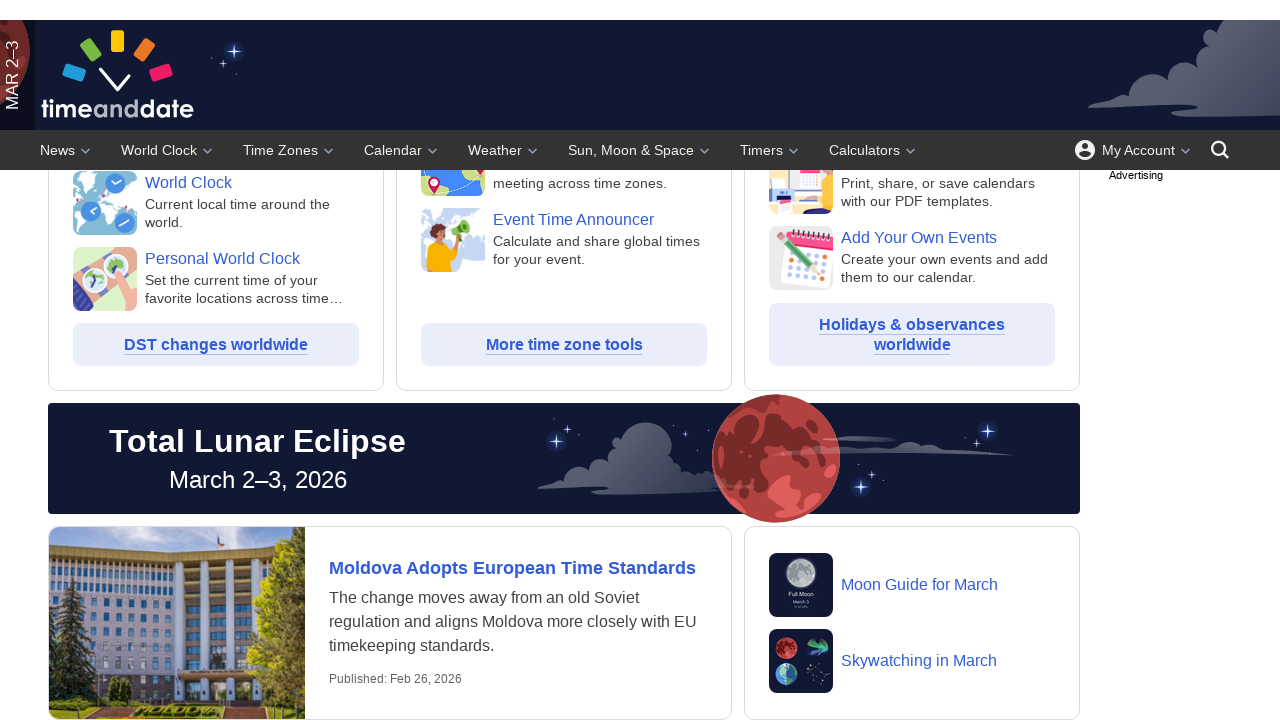

Waited 2 seconds after ArrowDown press (iteration 7/10)
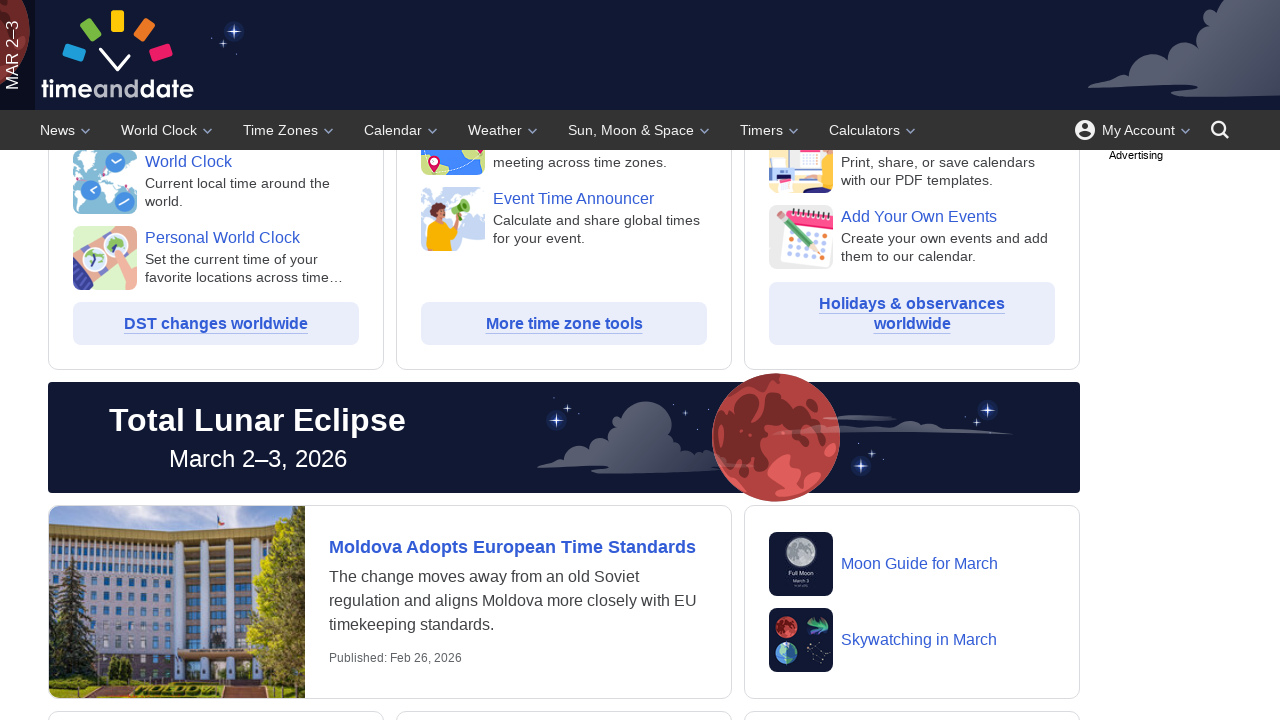

Pressed ArrowDown key (iteration 8/10) to scroll page
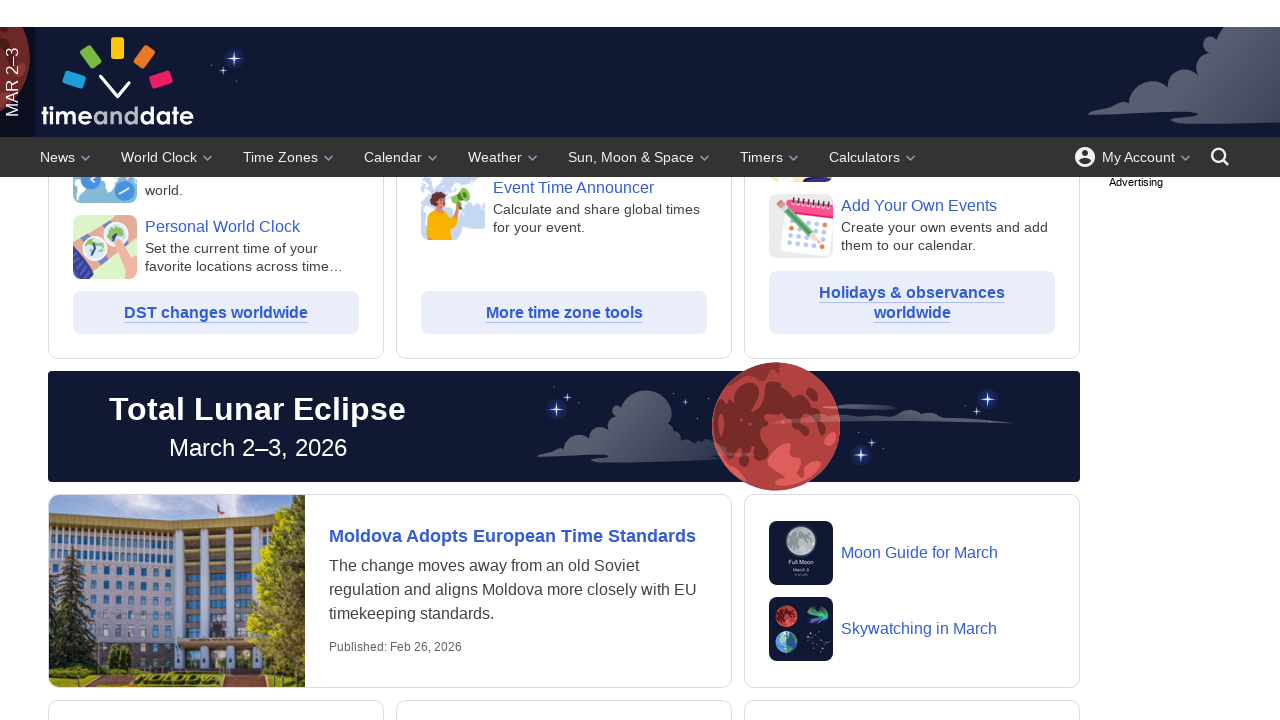

Waited 2 seconds after ArrowDown press (iteration 8/10)
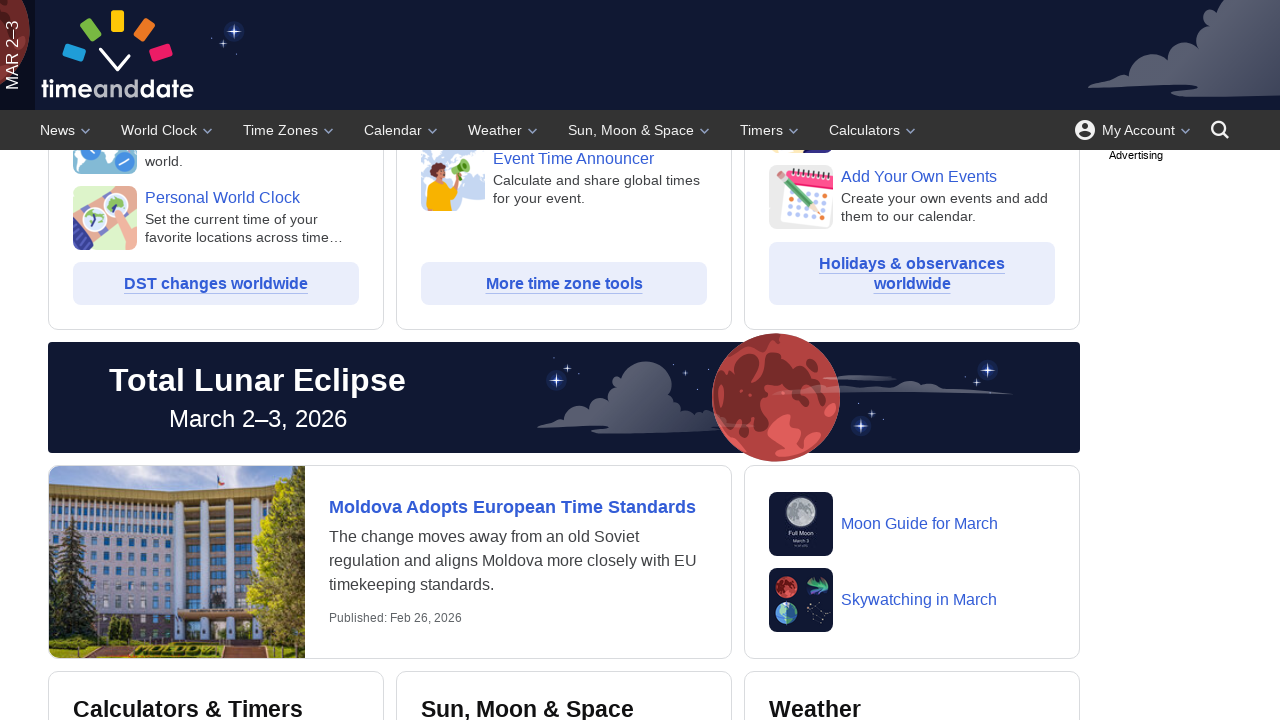

Pressed ArrowDown key (iteration 9/10) to scroll page
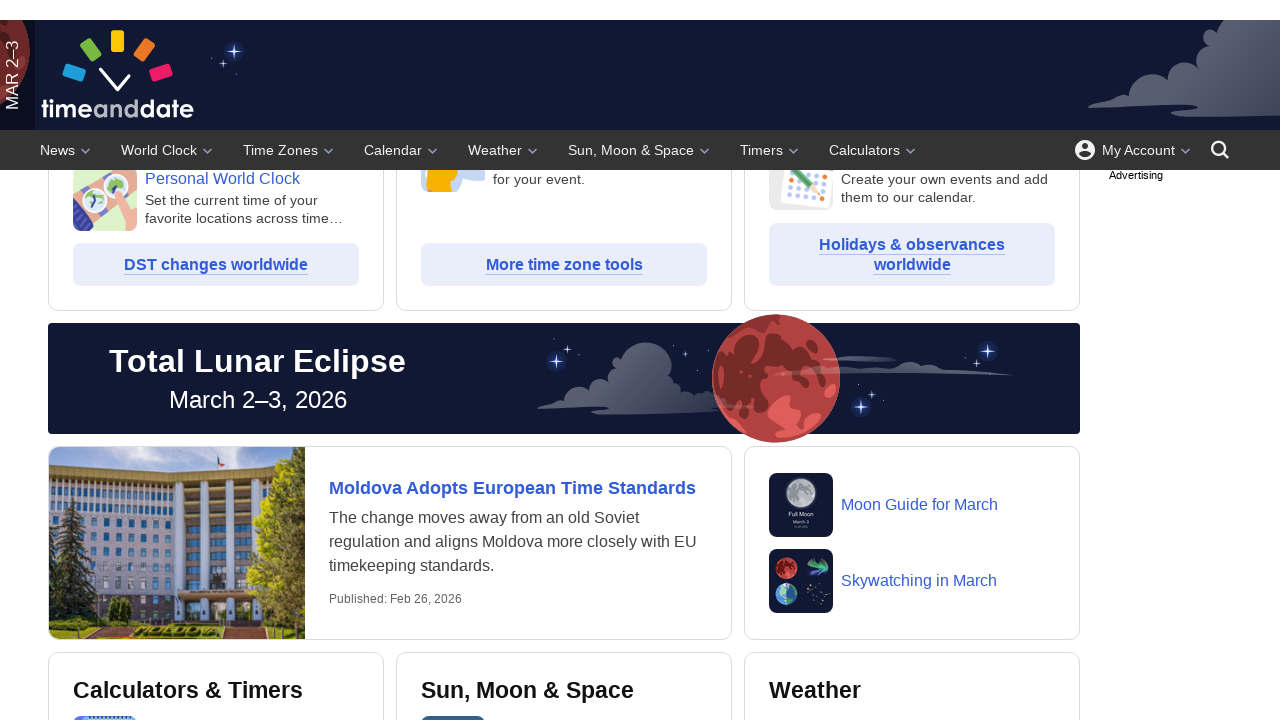

Waited 2 seconds after ArrowDown press (iteration 9/10)
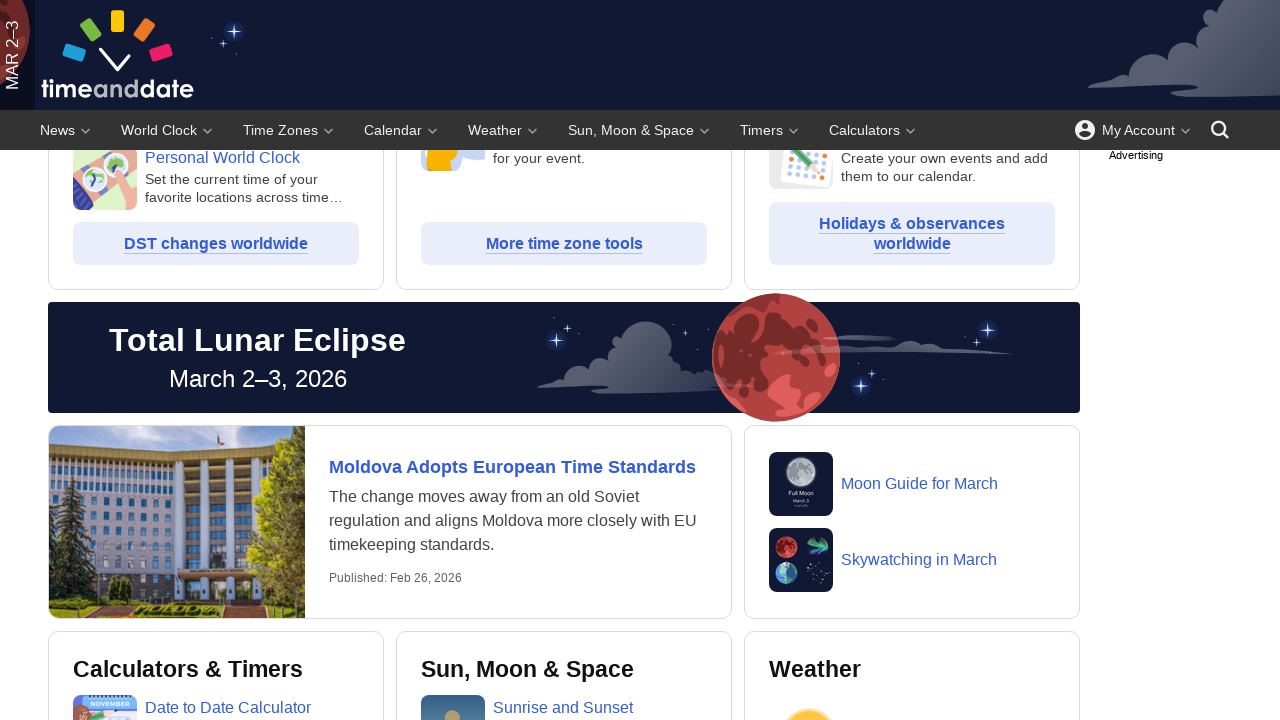

Pressed ArrowDown key (iteration 10/10) to scroll page
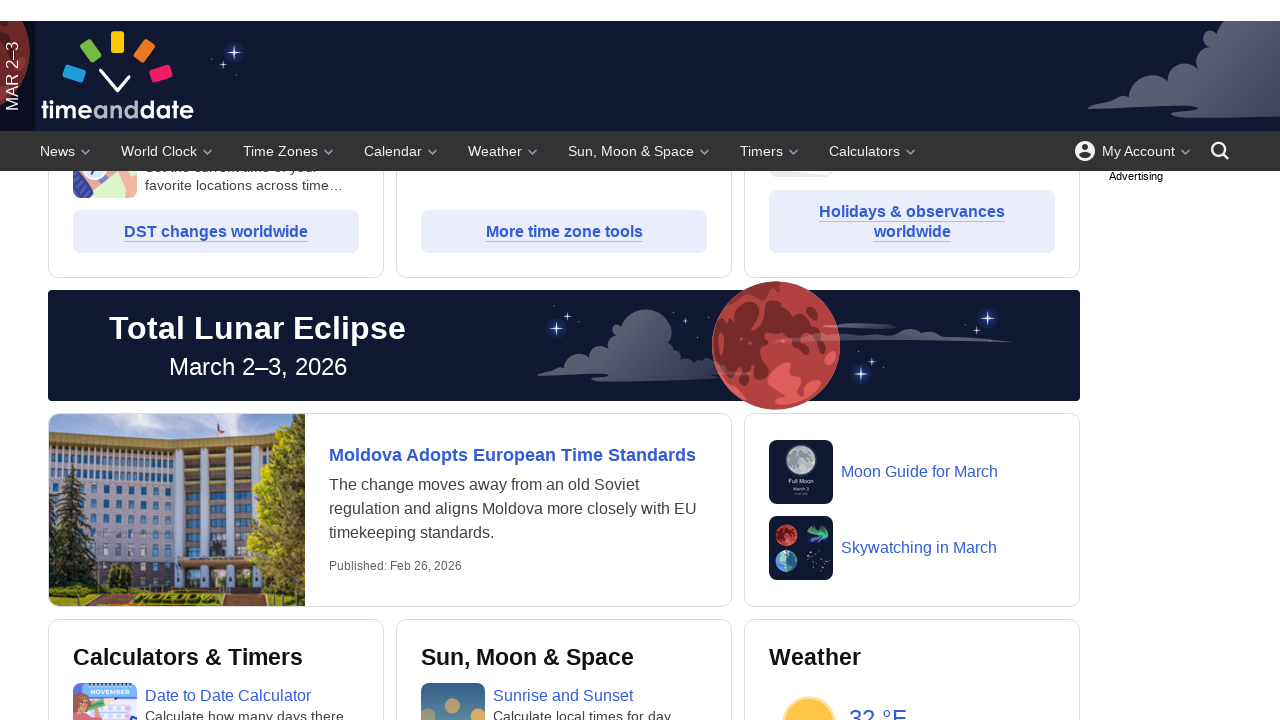

Waited 2 seconds after ArrowDown press (iteration 10/10)
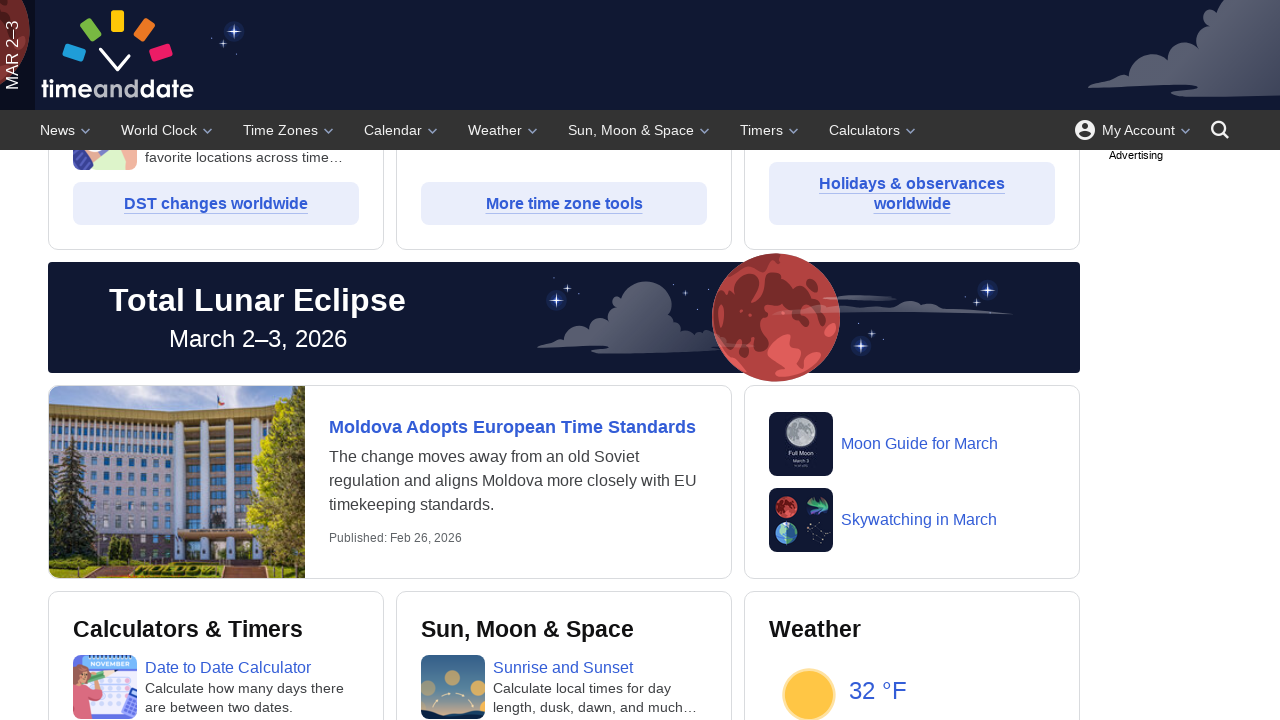

Pressed Ctrl+A to select all content on the page
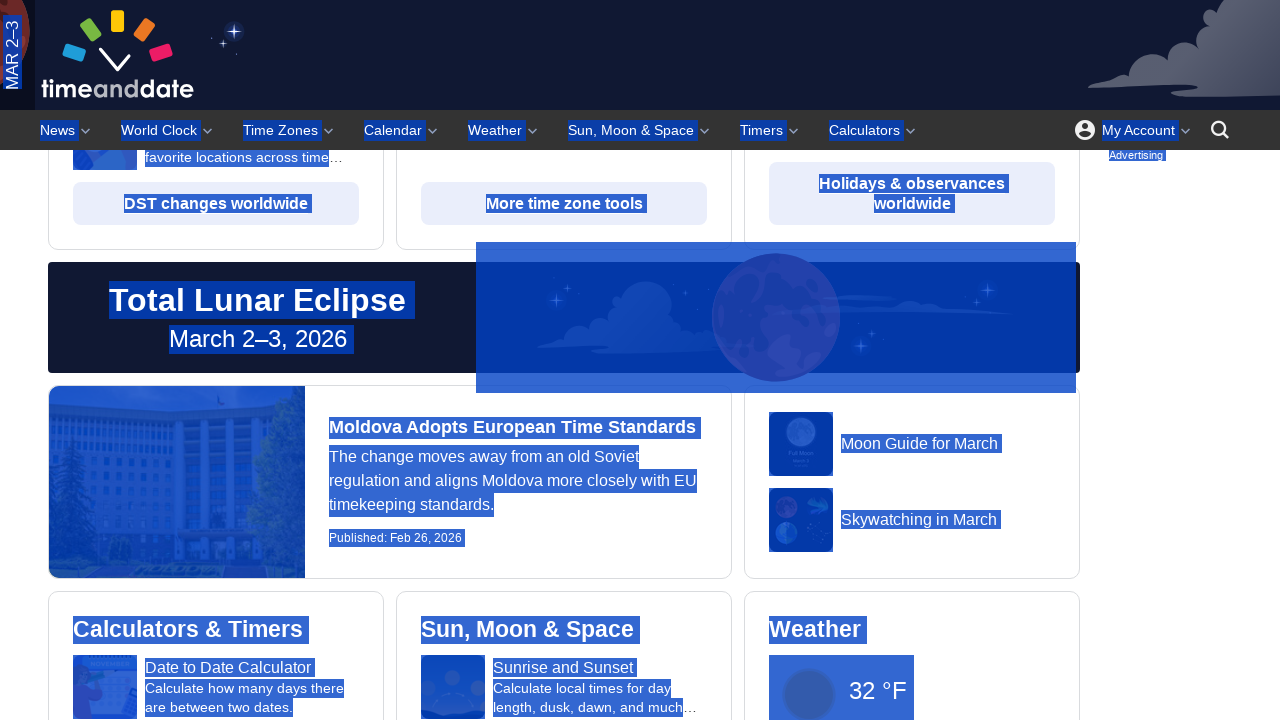

Waited 4 seconds after selecting all content
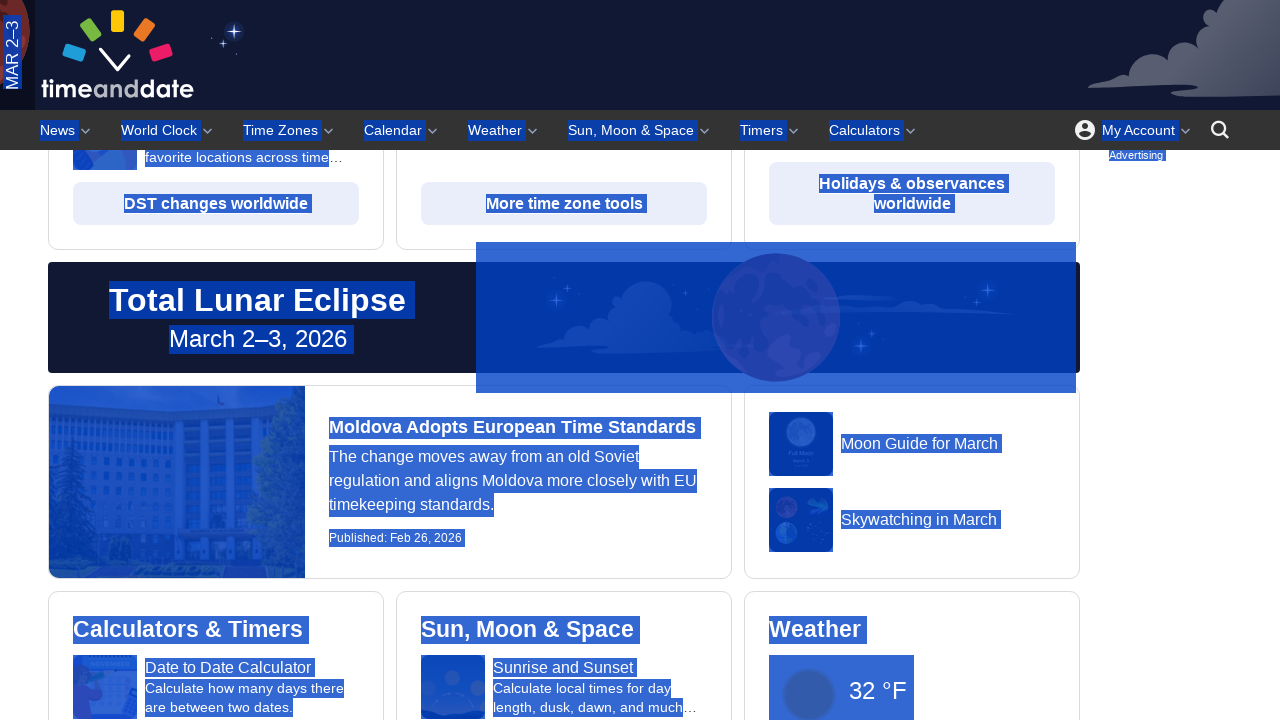

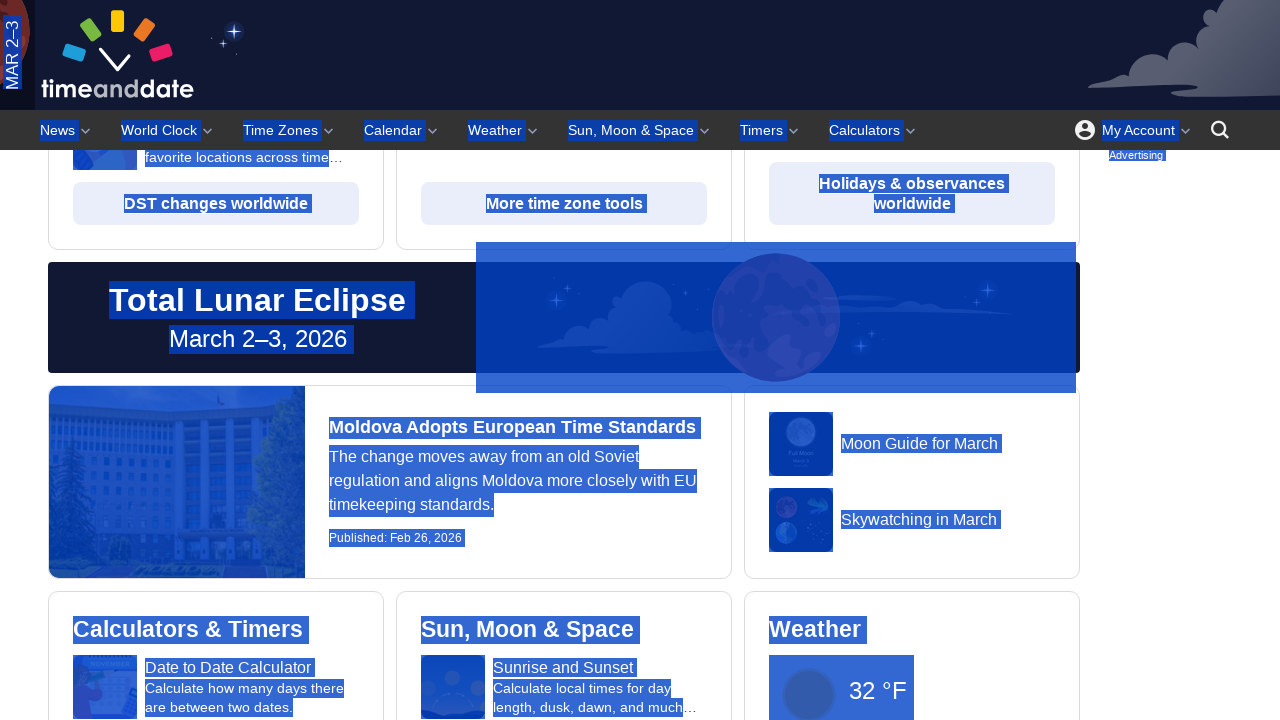